Tests browser window and tab management by opening a new tab, navigating to a second URL, then opening a new window and navigating to a third URL.

Starting URL: https://text-compare.com/

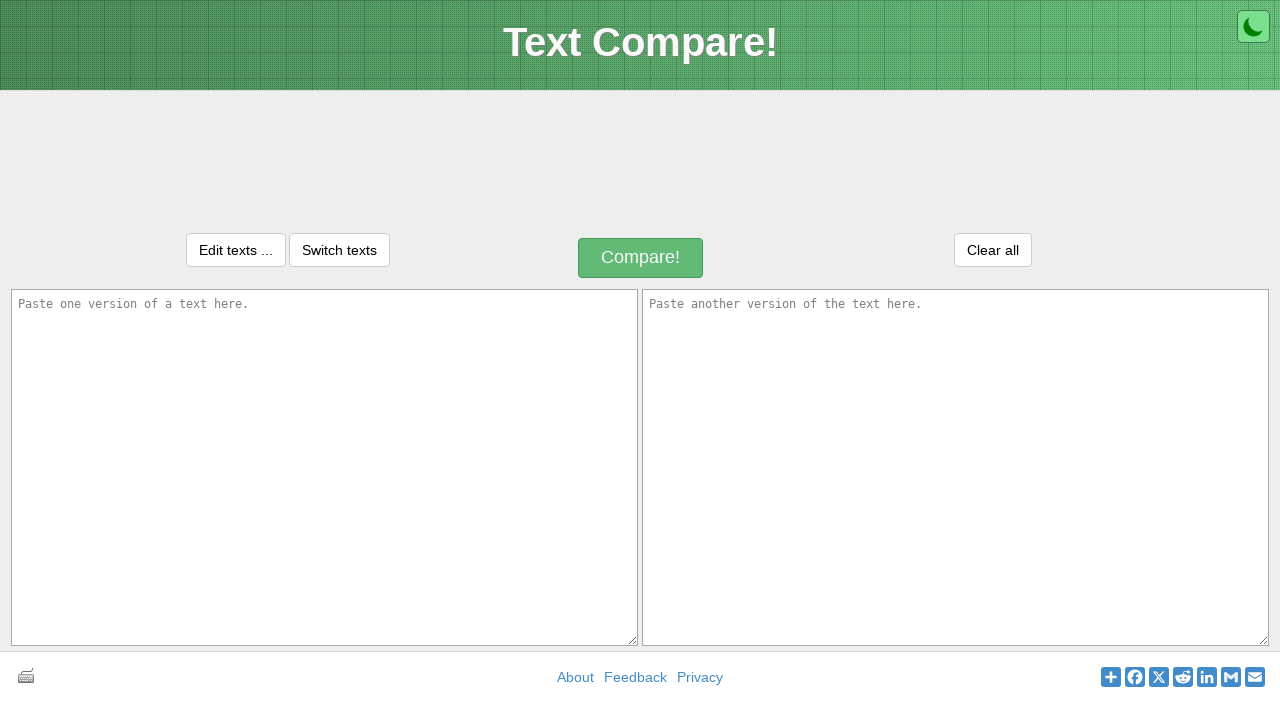

Opened a new tab
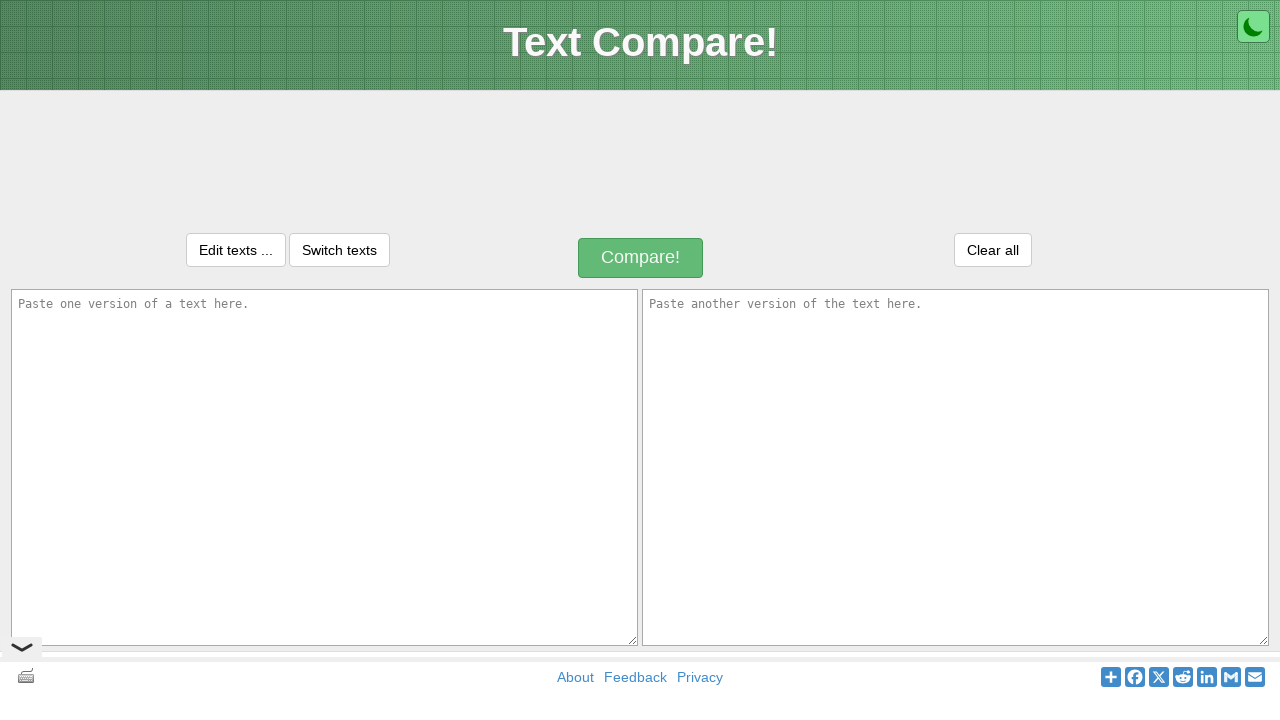

Navigated new tab to OrangeHRM login page
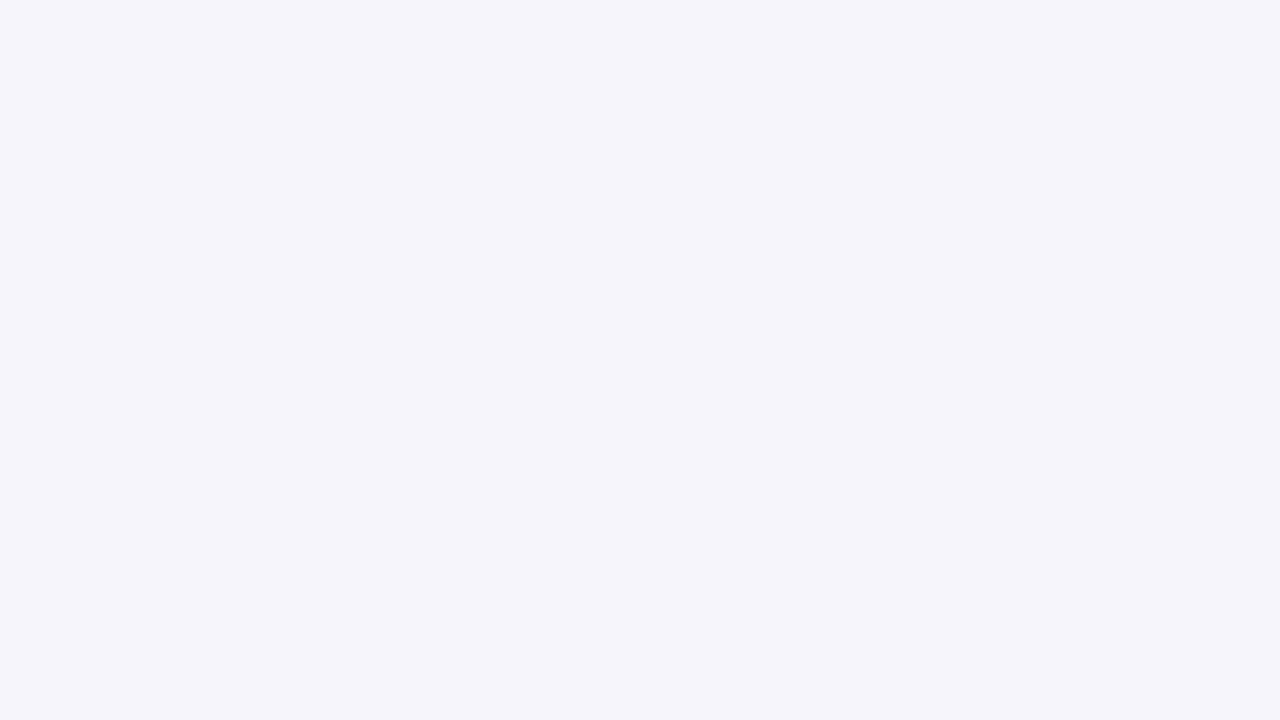

Opened a new window
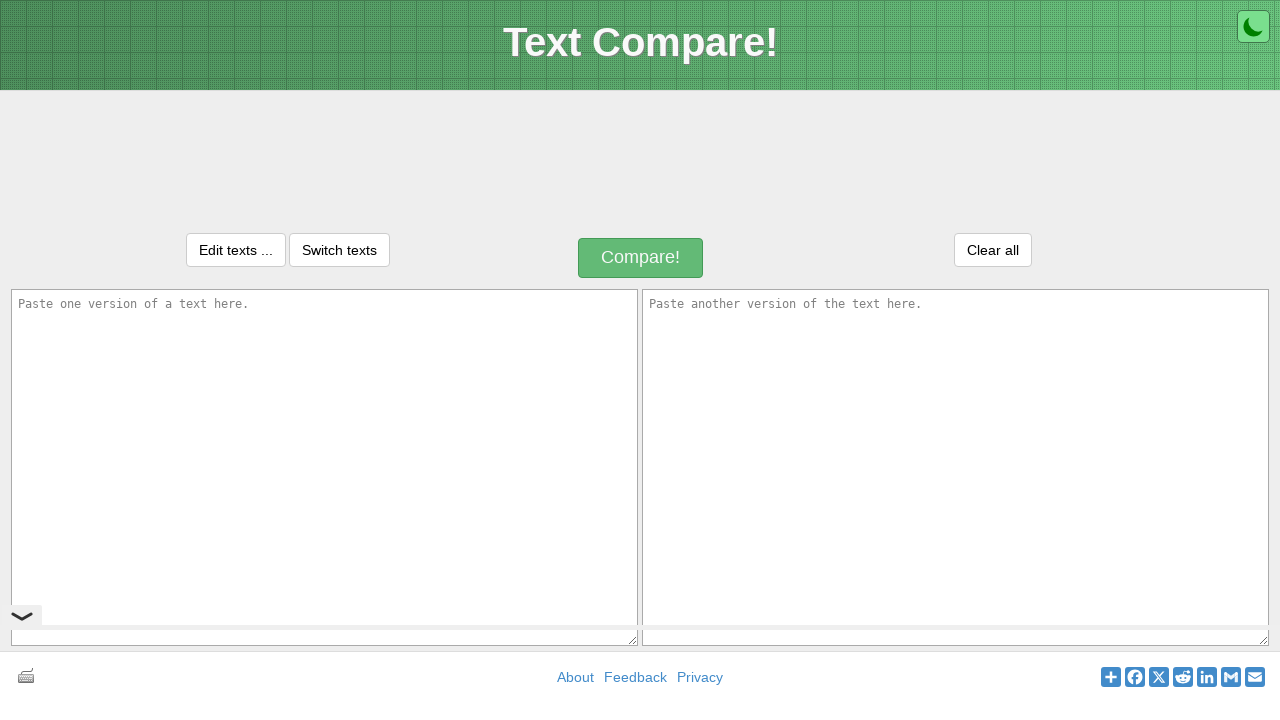

Navigated new window to test automation practice blog
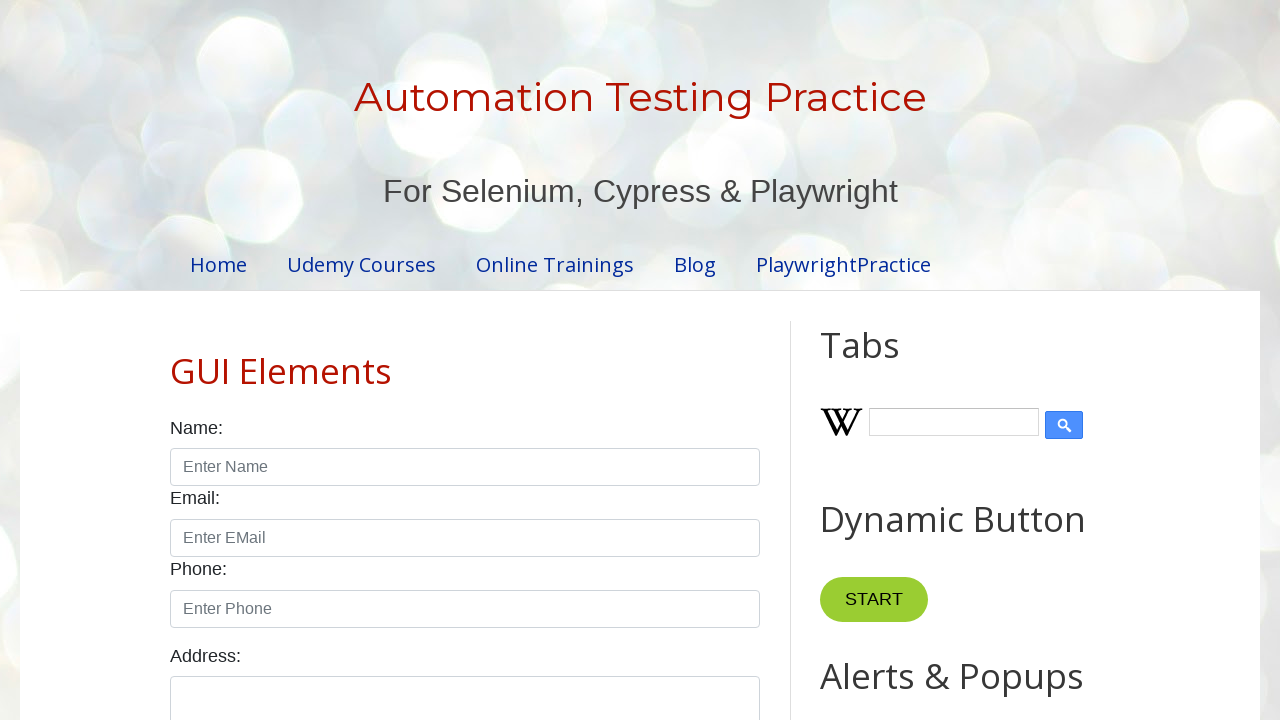

Original page finished loading
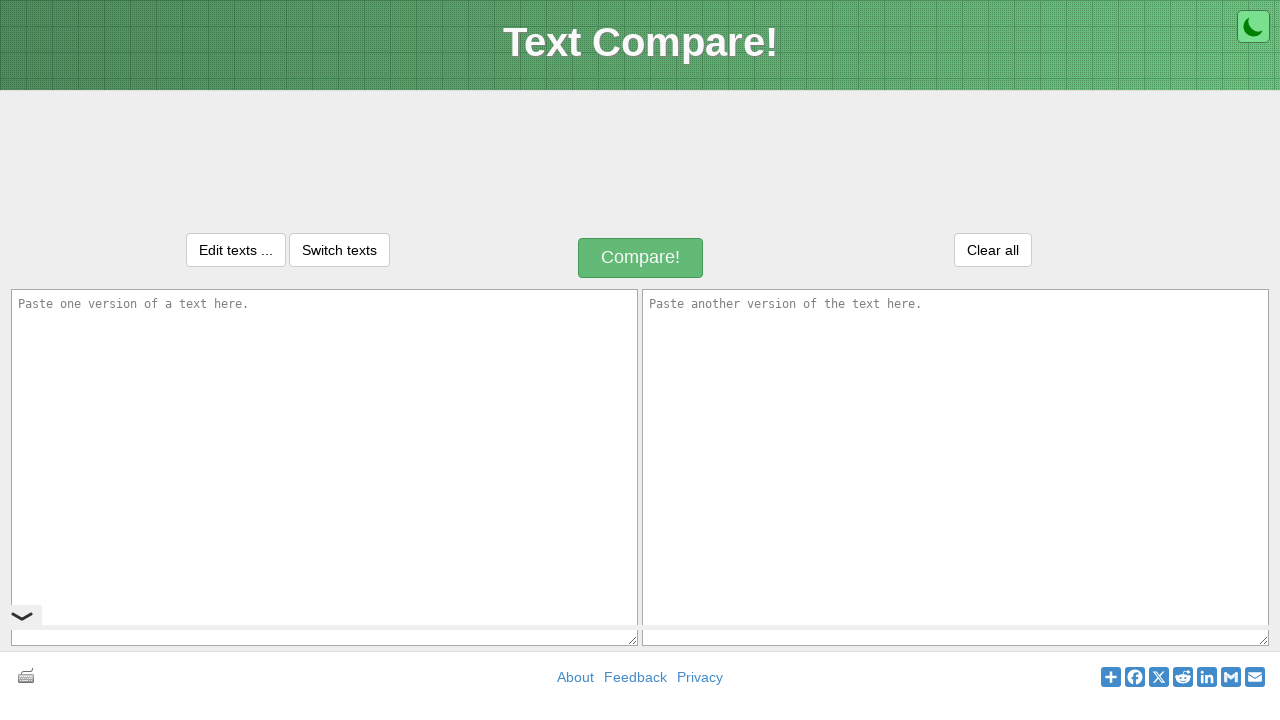

New tab finished loading
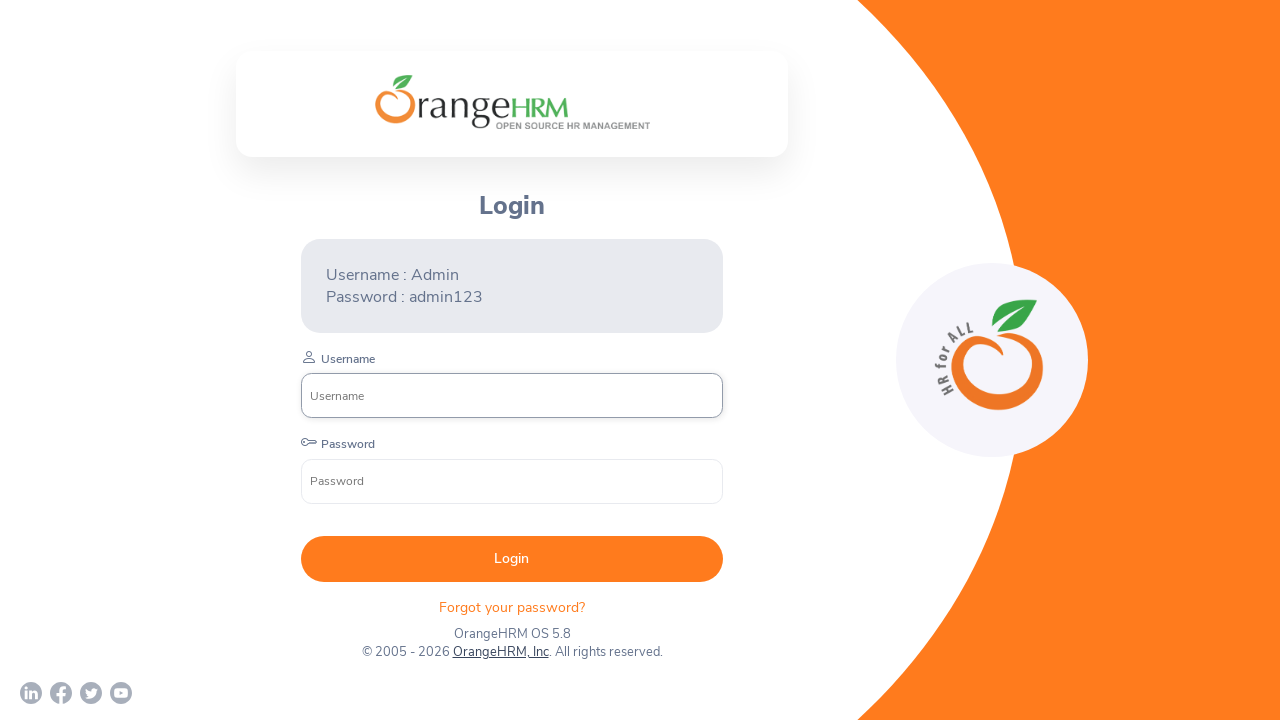

New window finished loading
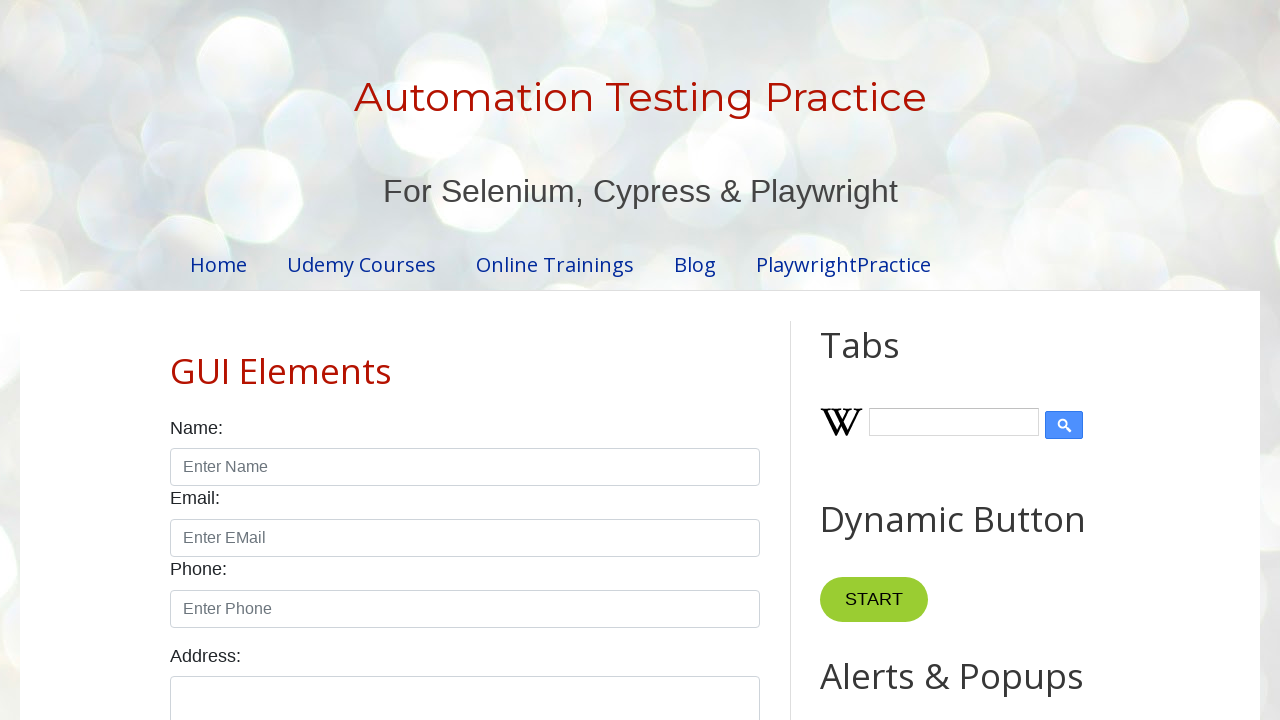

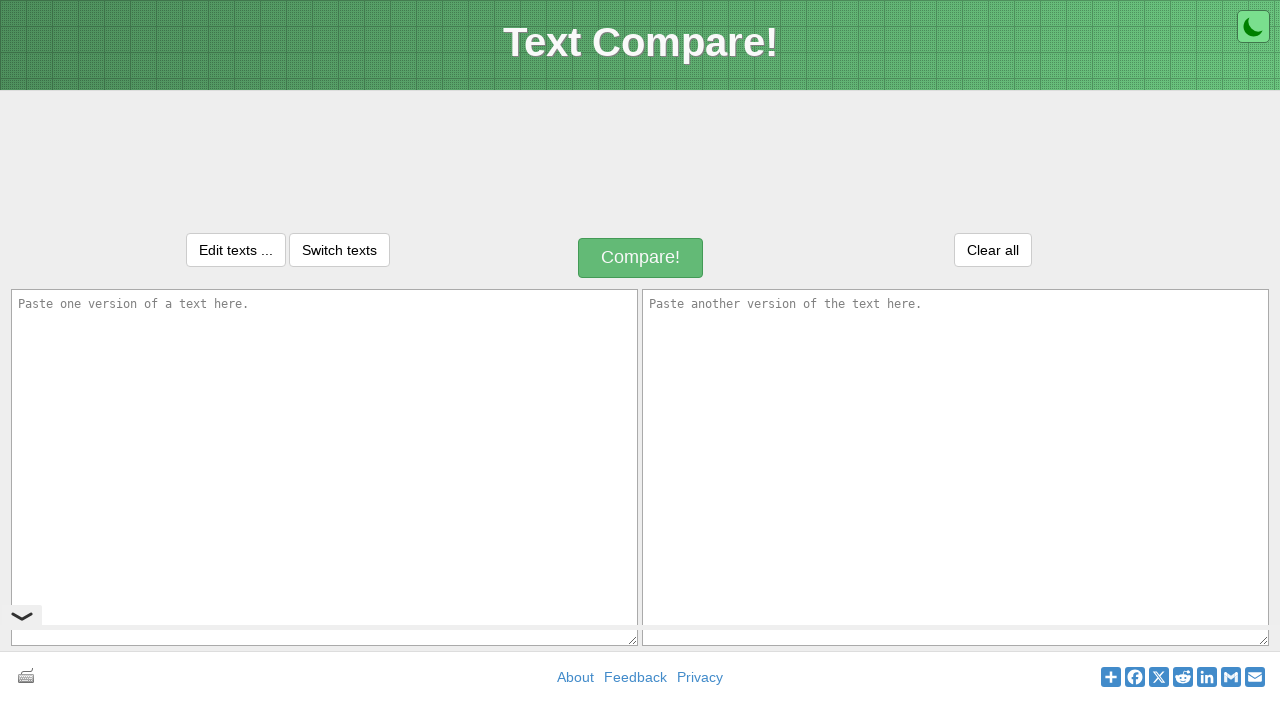